Tests a math calculation form by extracting a value from an element's attribute, computing a logarithmic formula, entering the result, checking checkboxes, and submitting the form

Starting URL: http://suninjuly.github.io/get_attribute.html

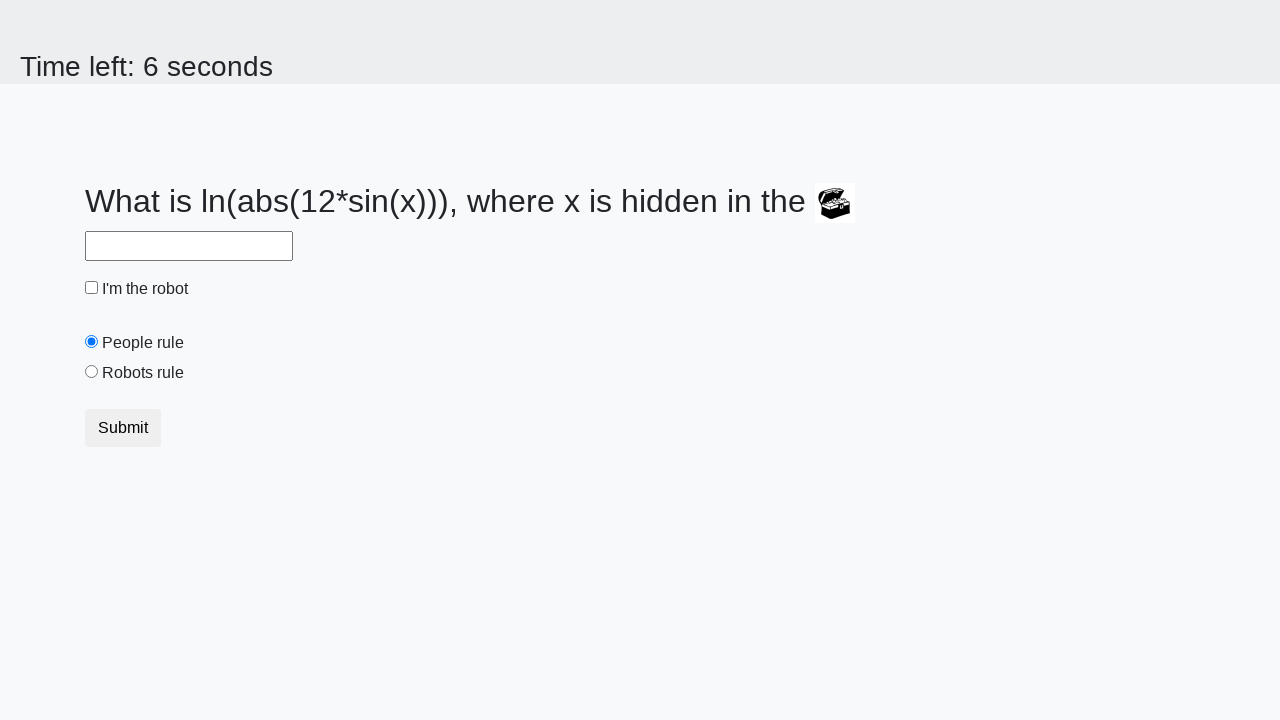

Located the treasure element with ID 'treasure'
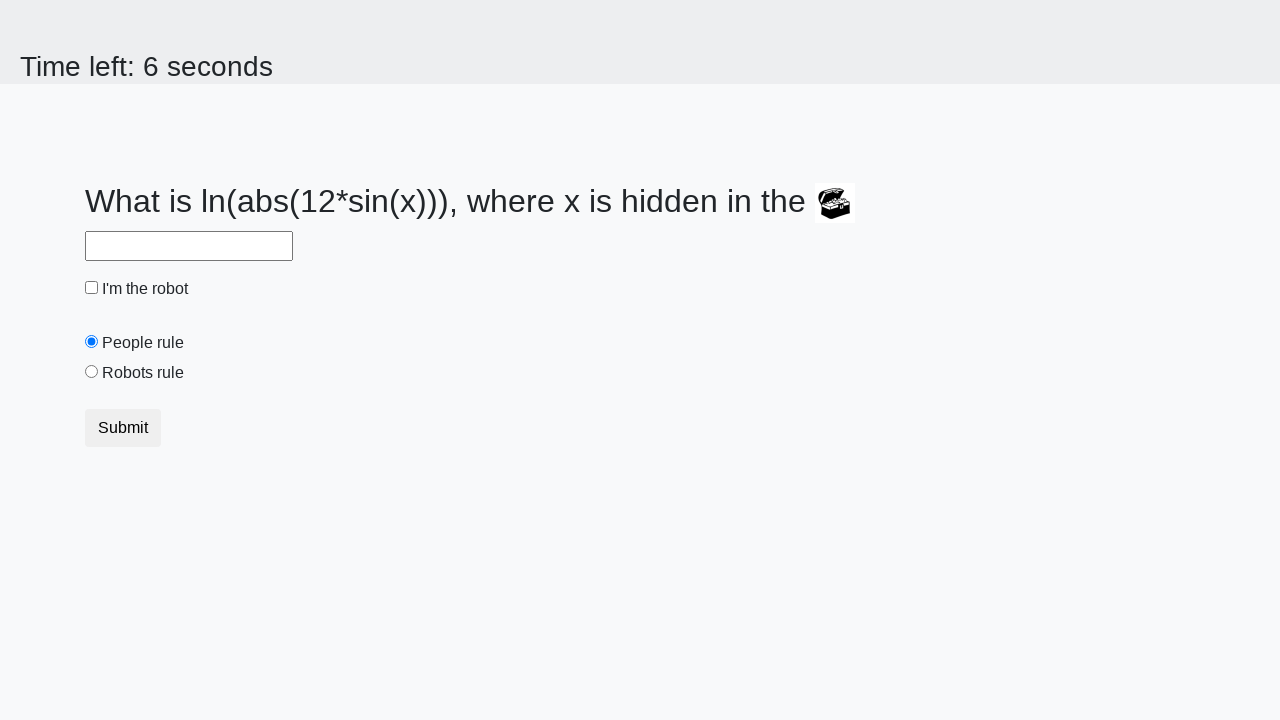

Extracted 'valuex' attribute value: 59
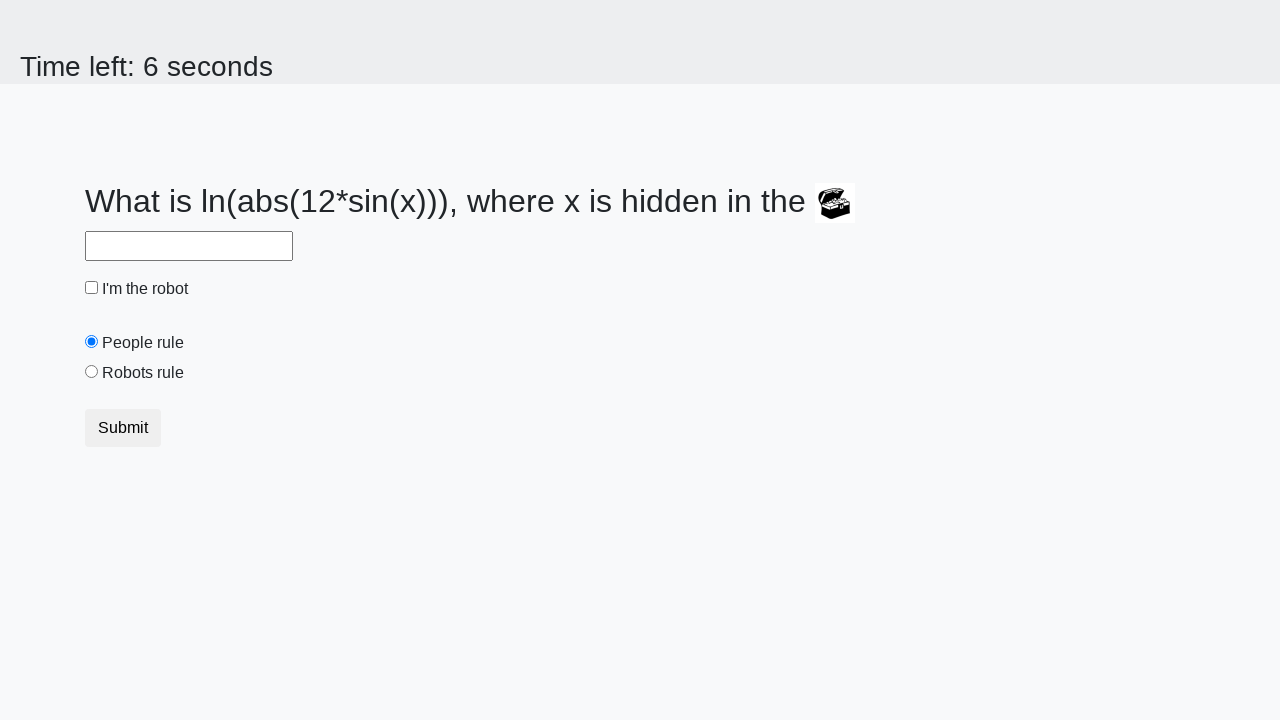

Calculated logarithmic formula result: 2.033509649999072
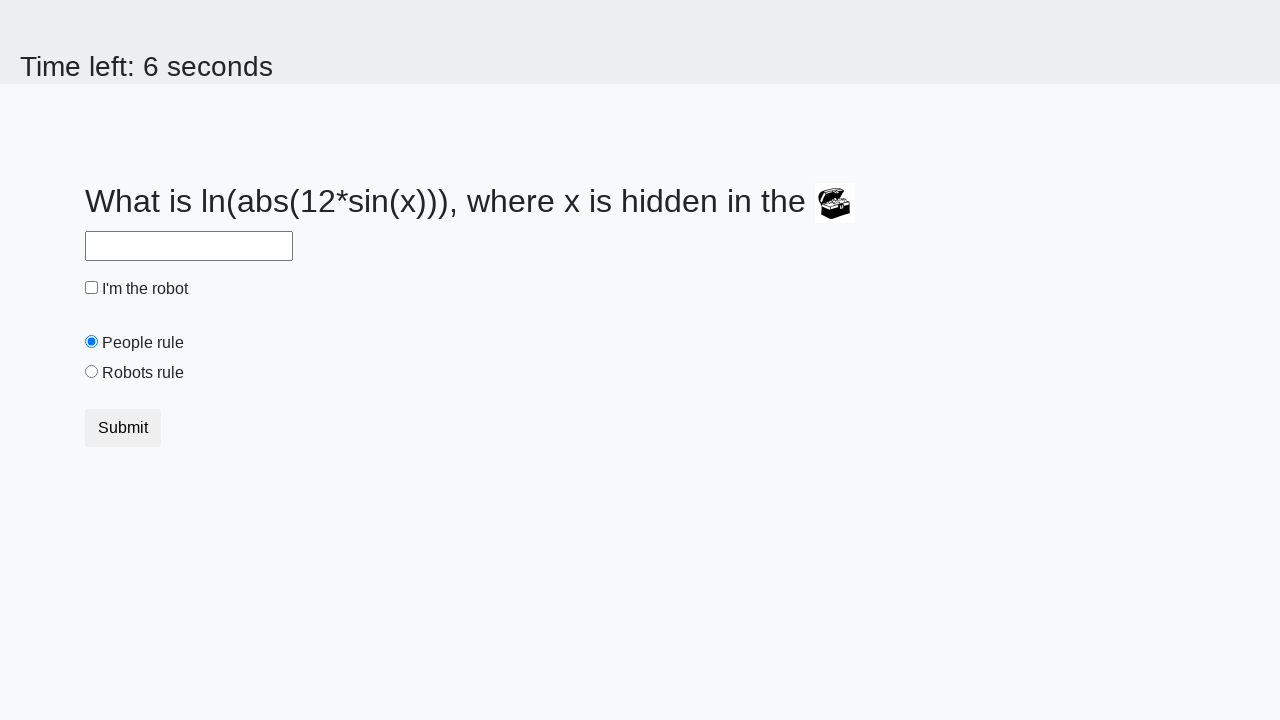

Filled answer field with calculated value: 2.033509649999072 on #answer
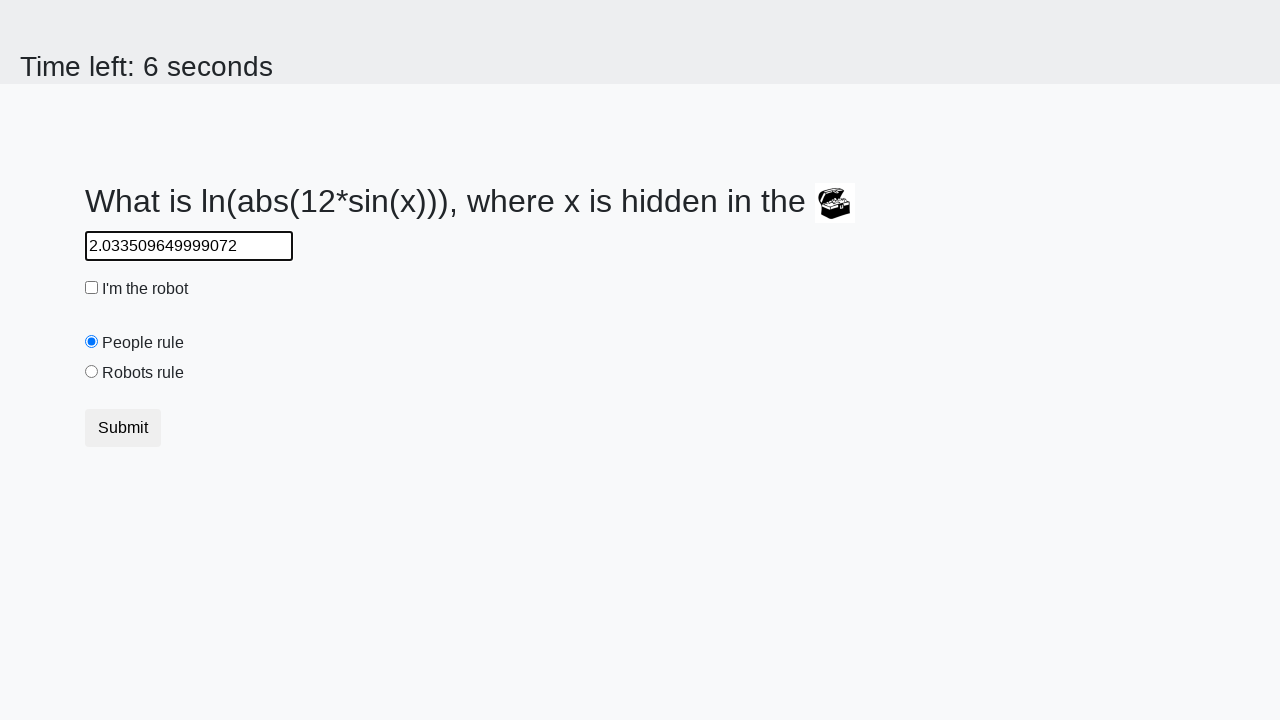

Clicked the robot checkbox at (92, 288) on #robotCheckbox
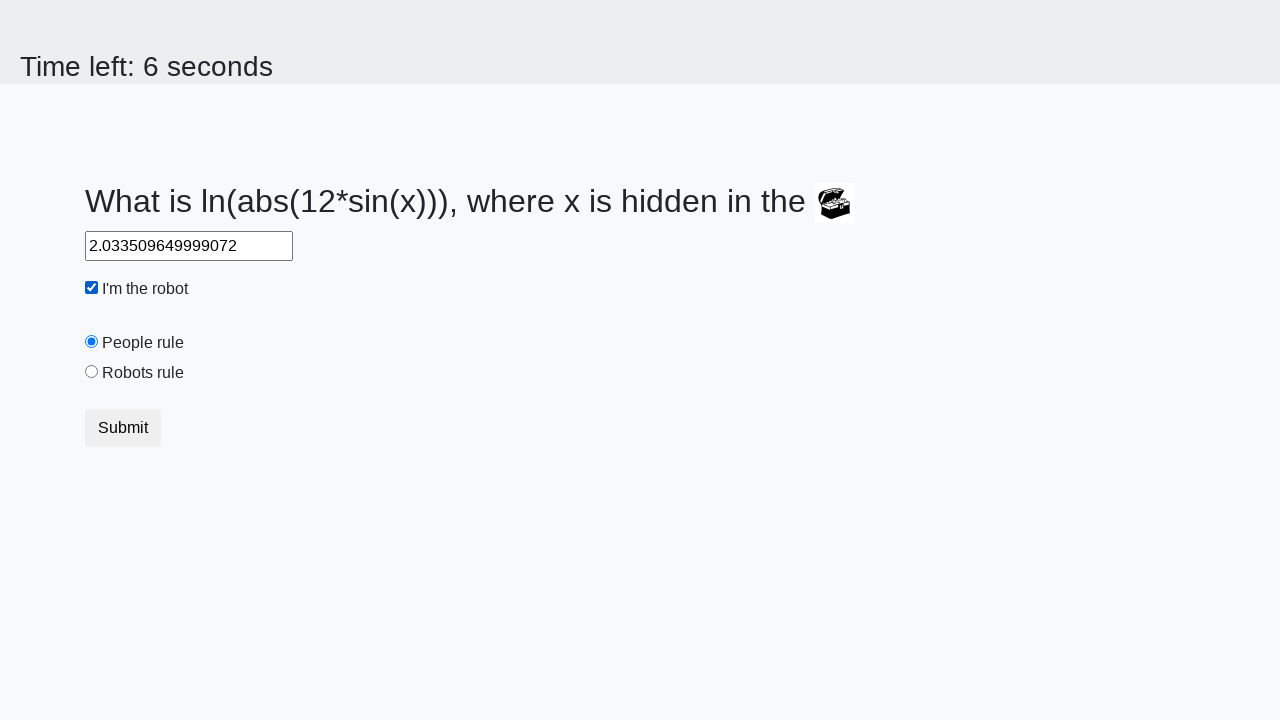

Clicked the robots rule checkbox at (92, 372) on #robotsRule
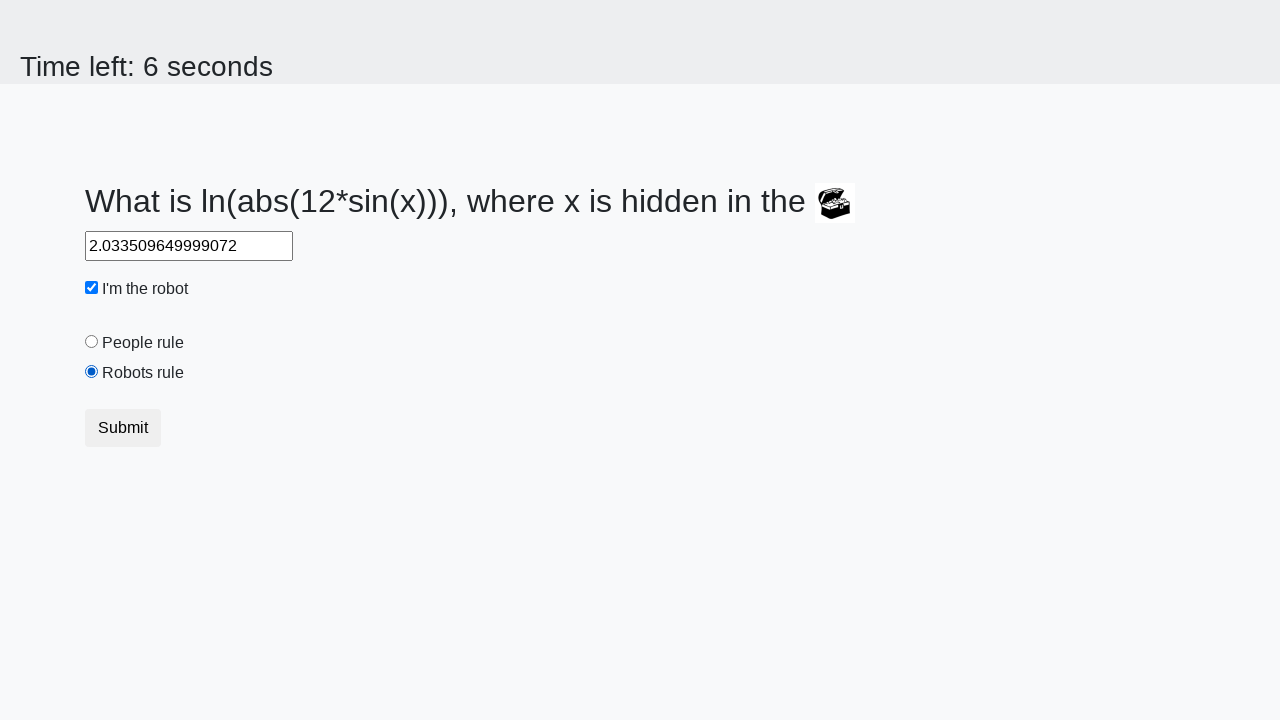

Clicked the submit button at (123, 428) on .btn
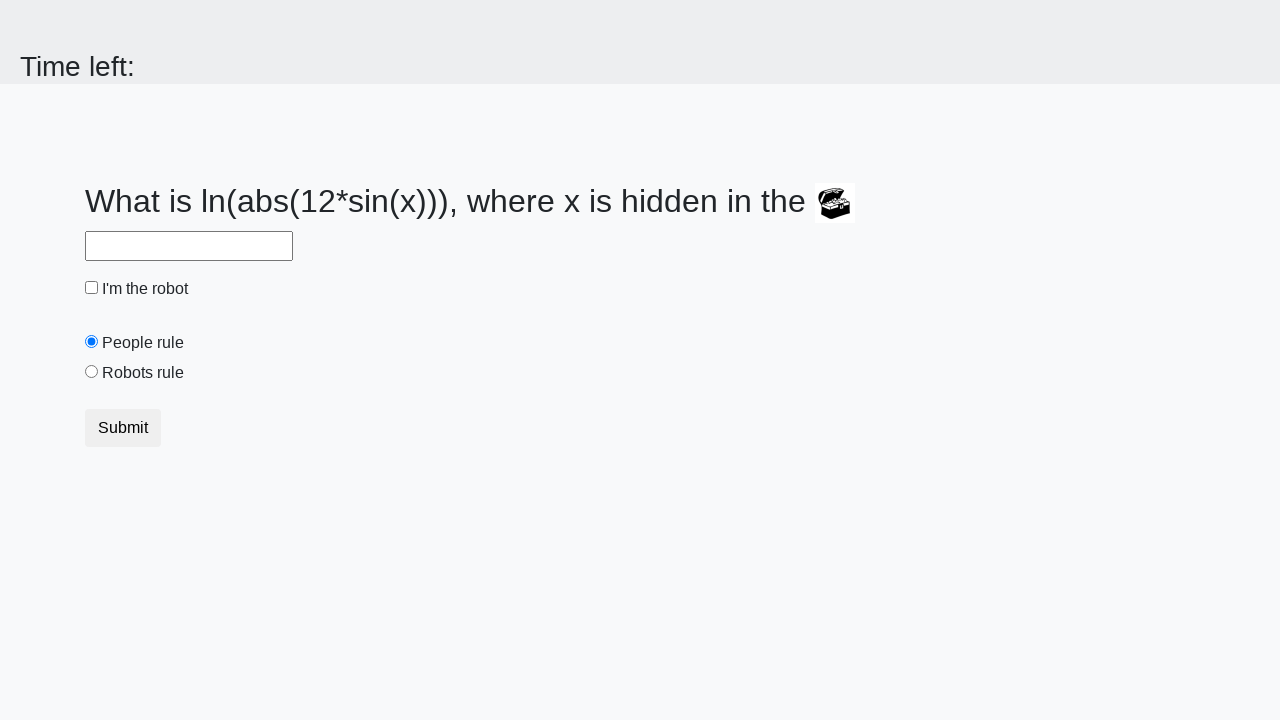

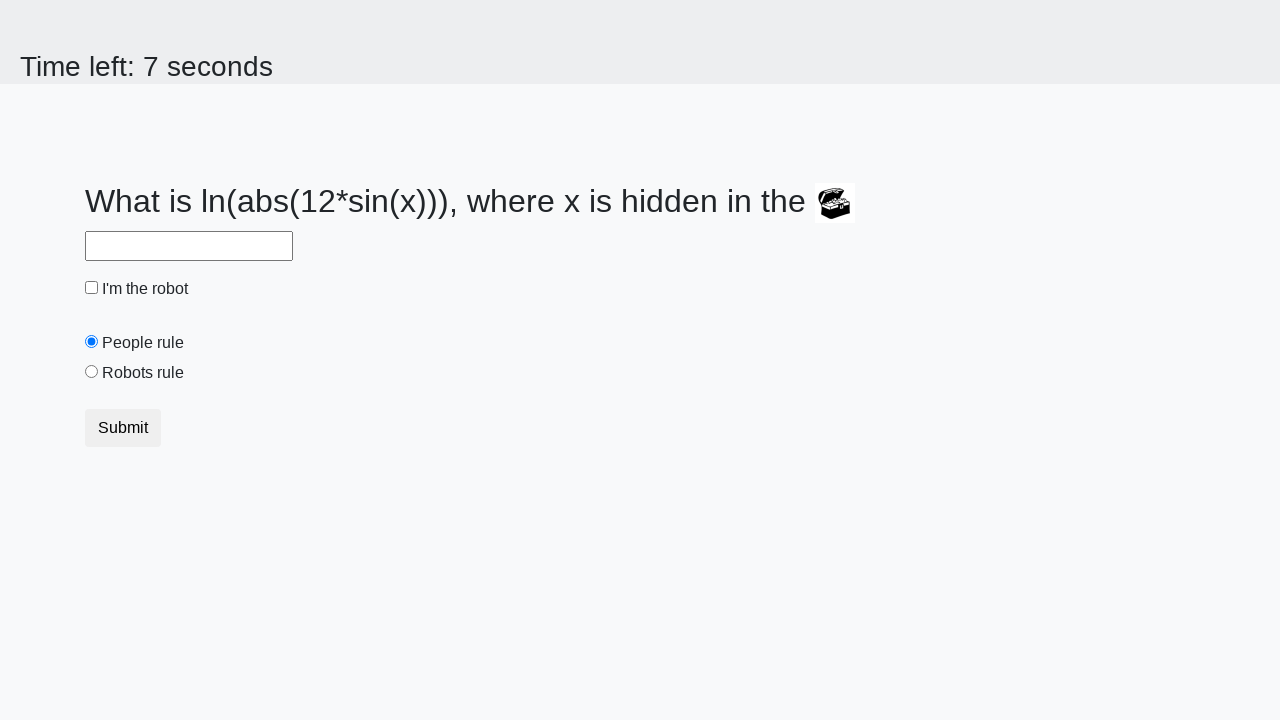